Tests dropdown functionality by selecting options using different methods (index, value, visible text) and verifying the dropdown contents

Starting URL: https://the-internet.herokuapp.com/dropdown

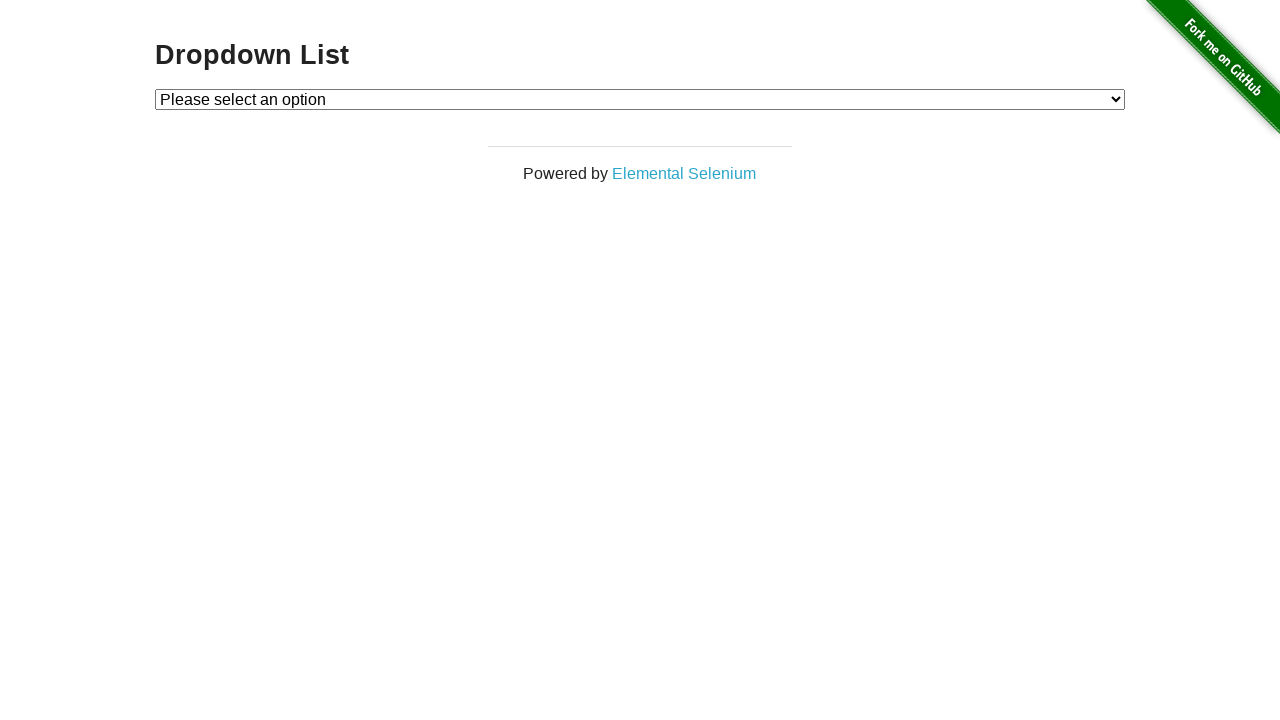

Located dropdown element with id 'dropdown'
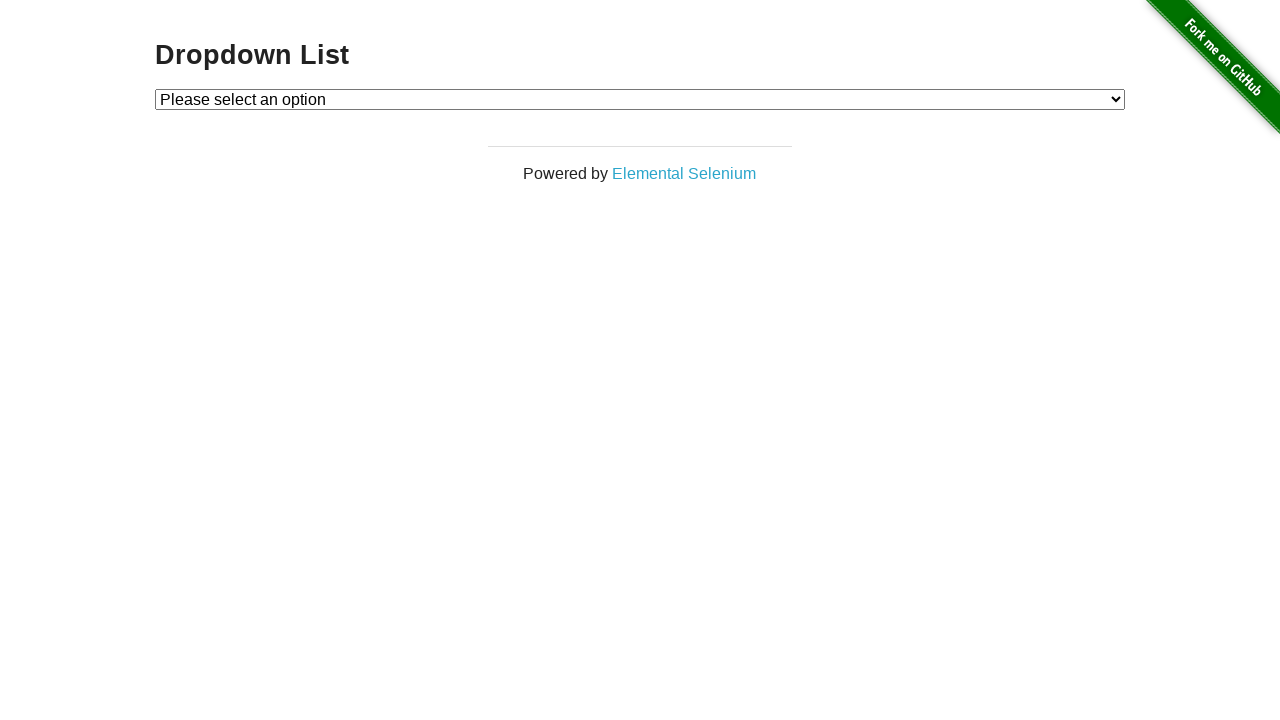

Selected Option 1 by index (index 1) on select#dropdown
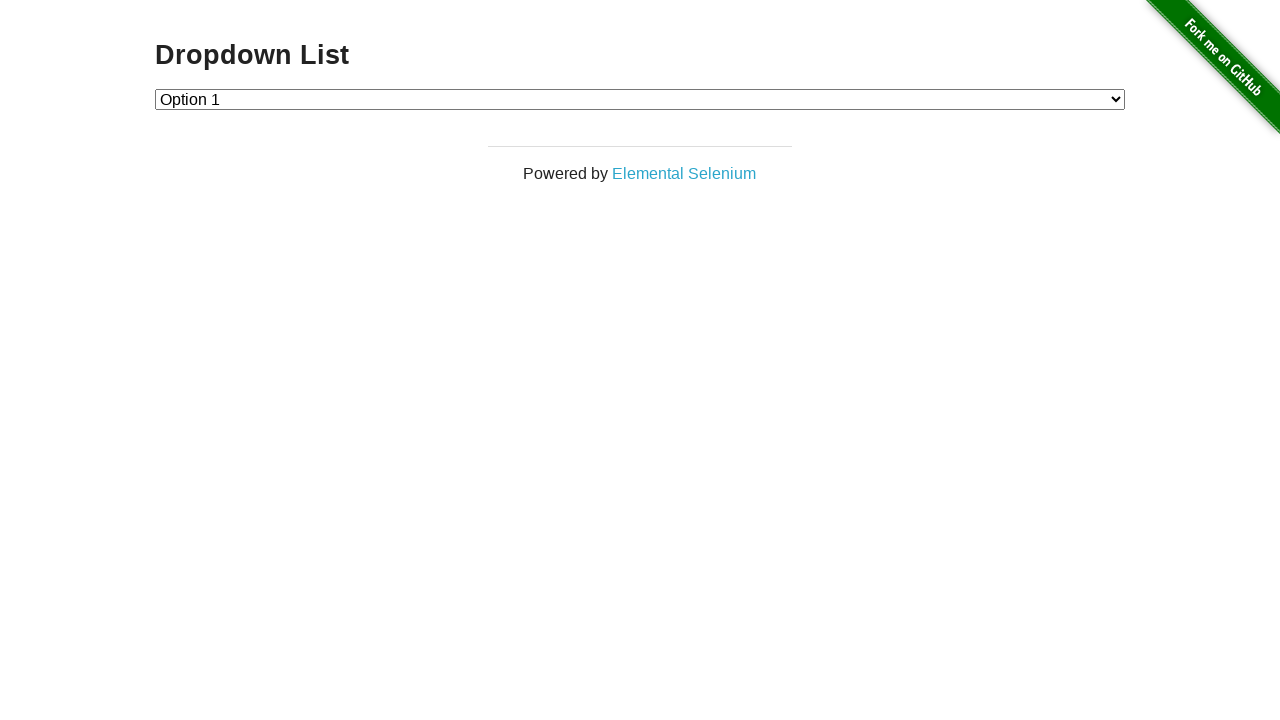

Selected Option 2 by value '2' on select#dropdown
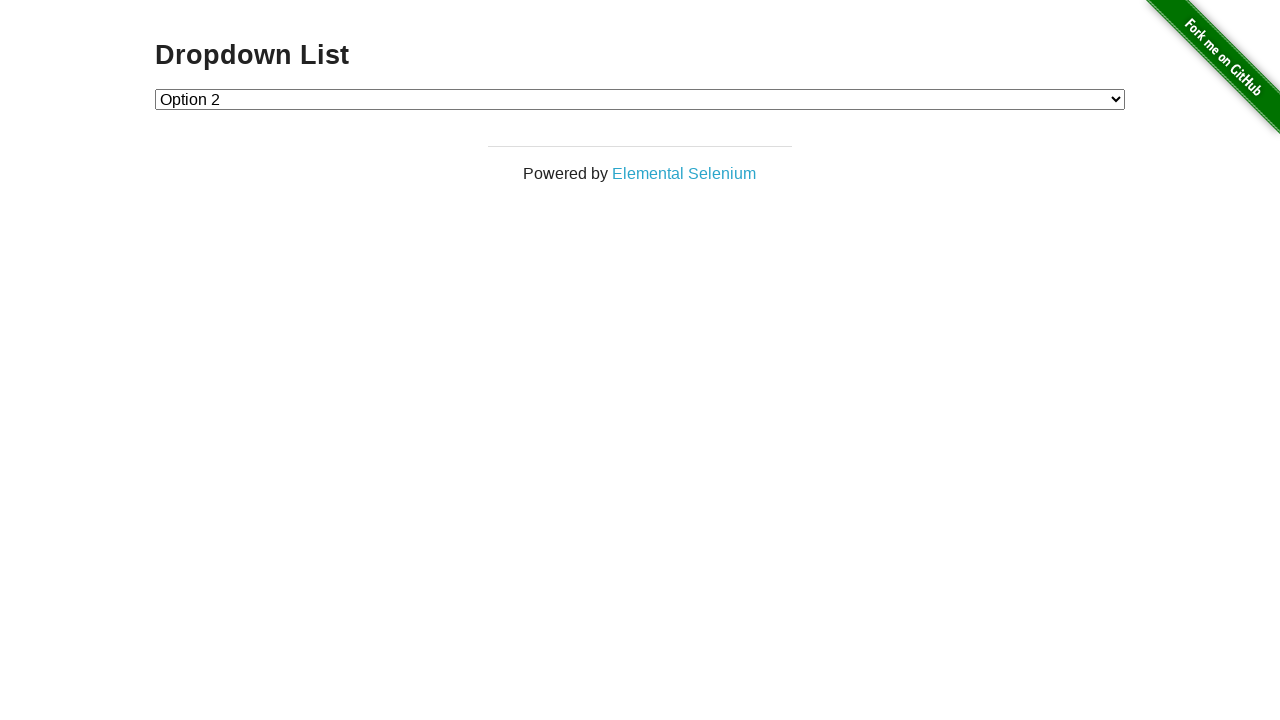

Selected Option 1 by visible text label on select#dropdown
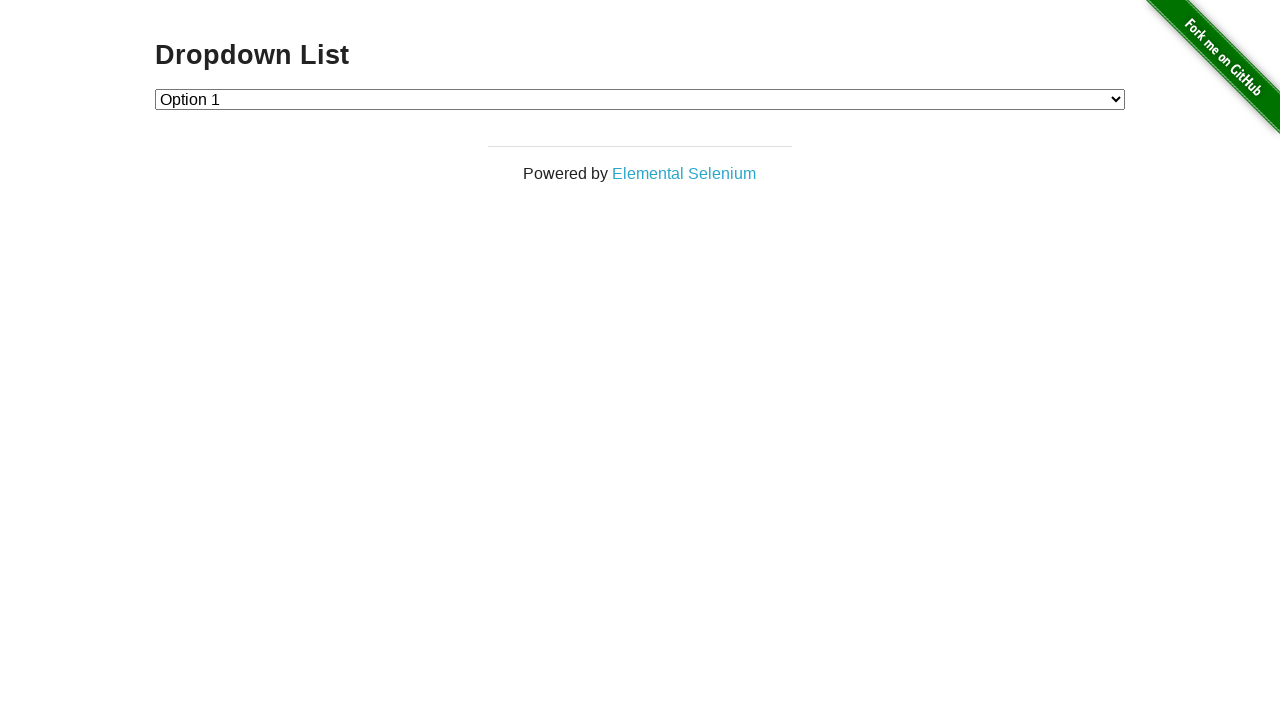

Retrieved all dropdown options
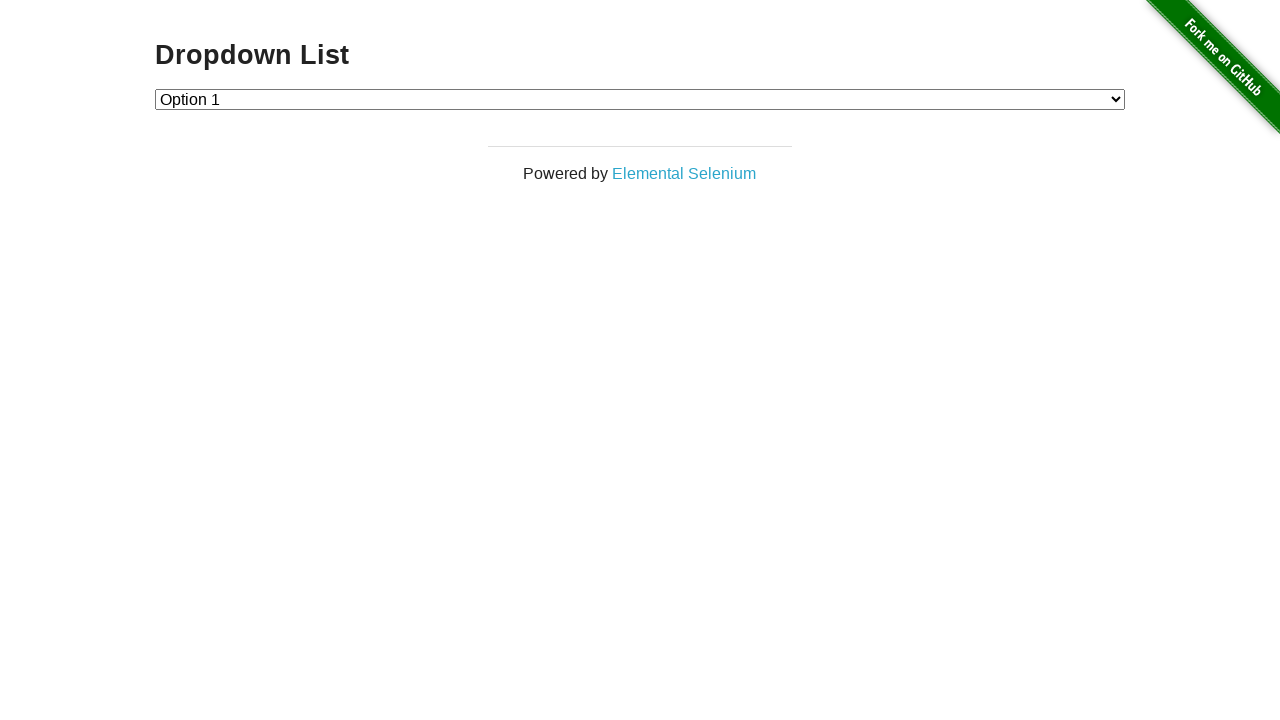

Counted 3 options in dropdown
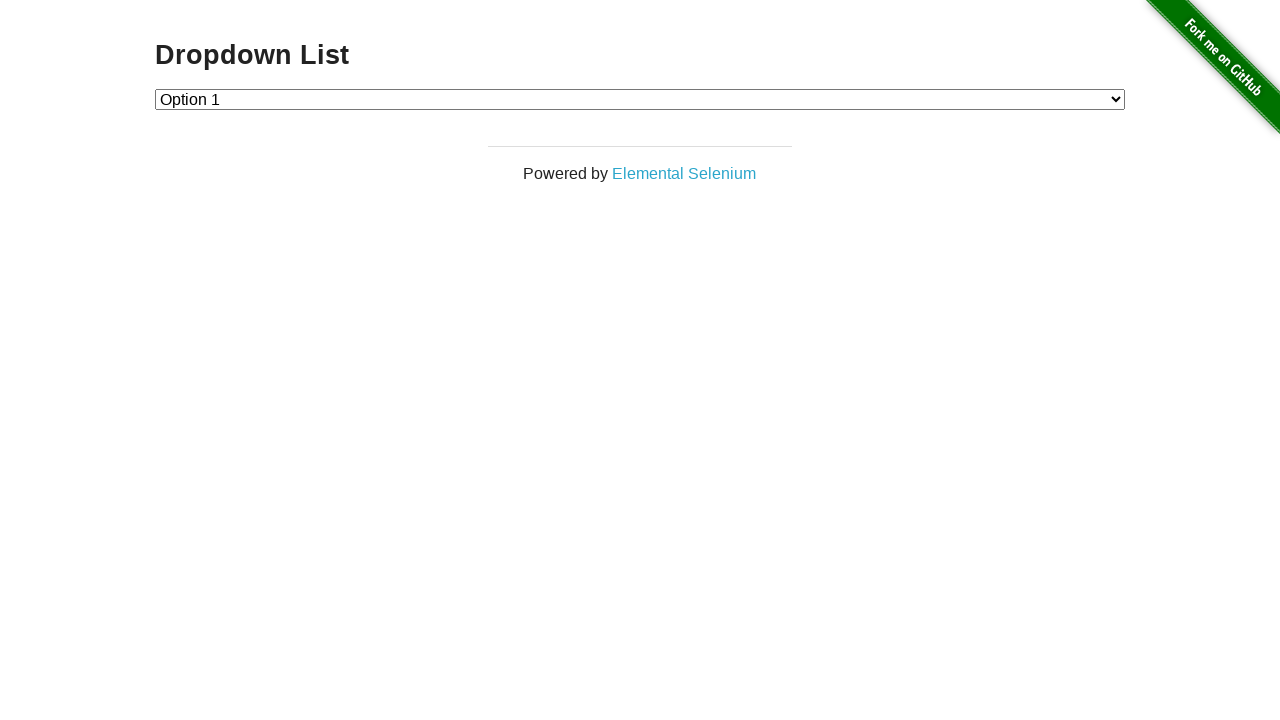

Dropdown option count verification failed: expected 4, got 3
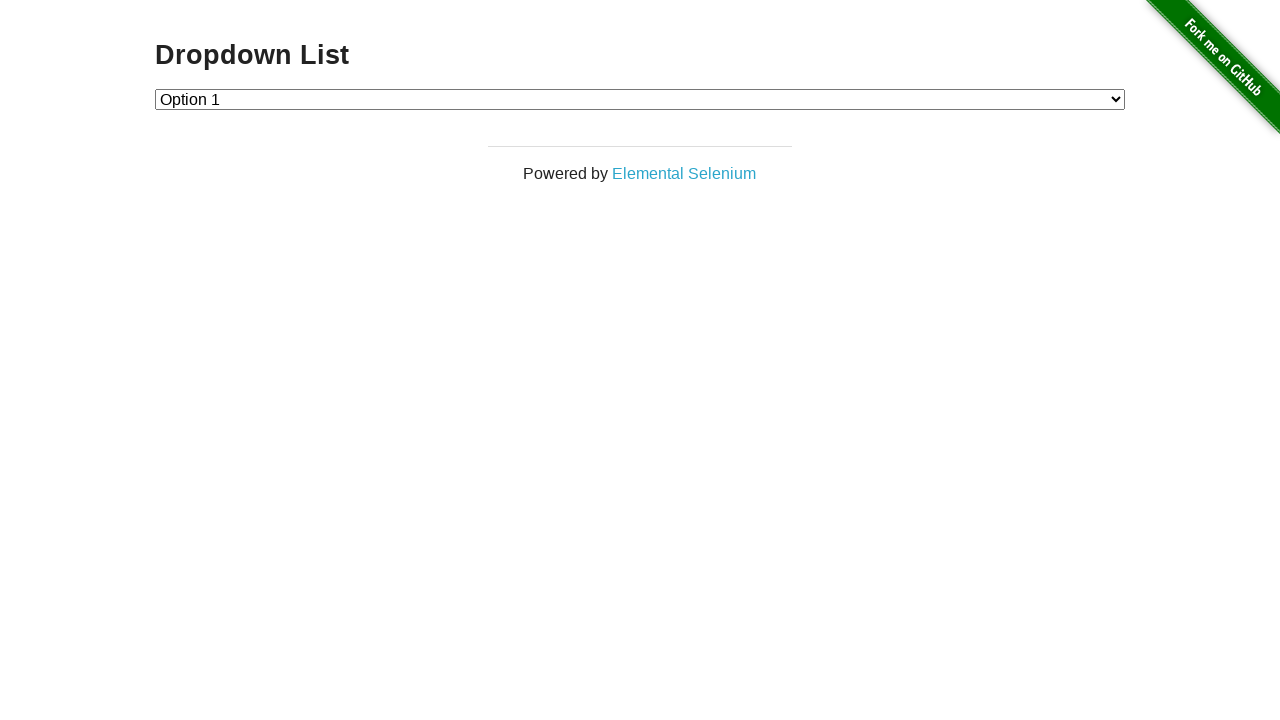

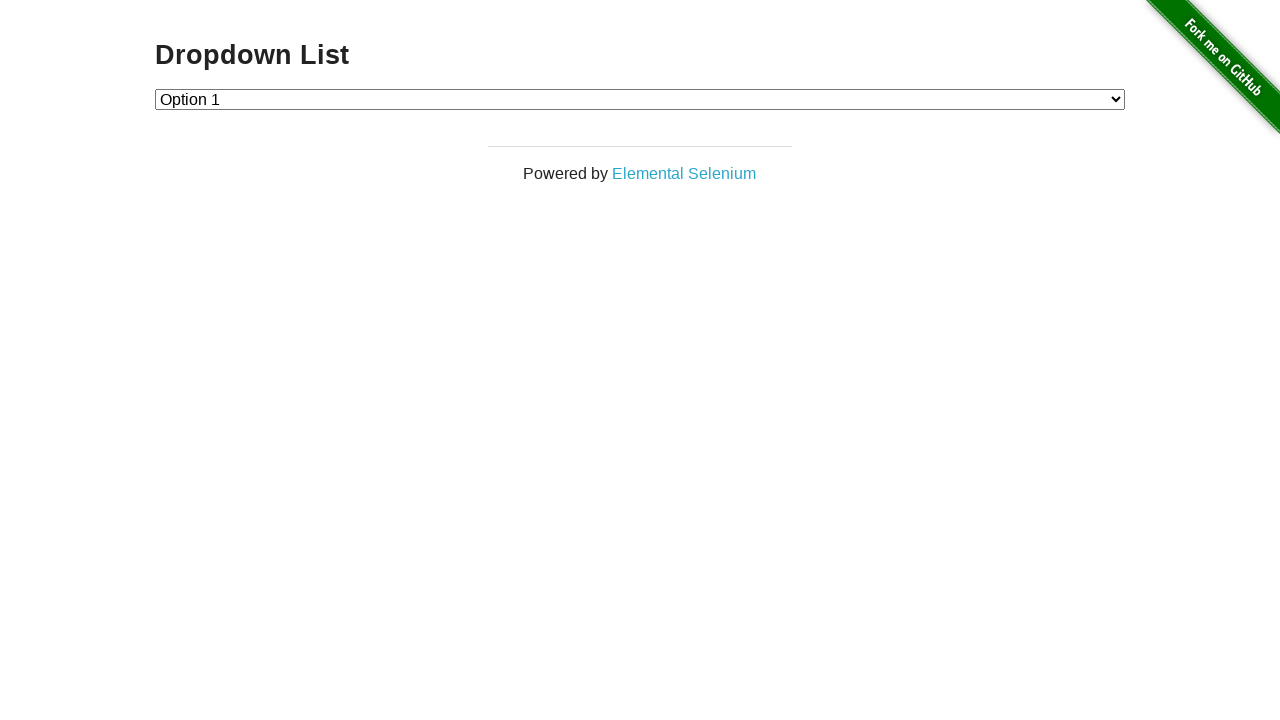